Tests prompt alert functionality by clicking the prompt button, entering text into the alert dialog, and accepting it

Starting URL: https://demoqa.com/alerts

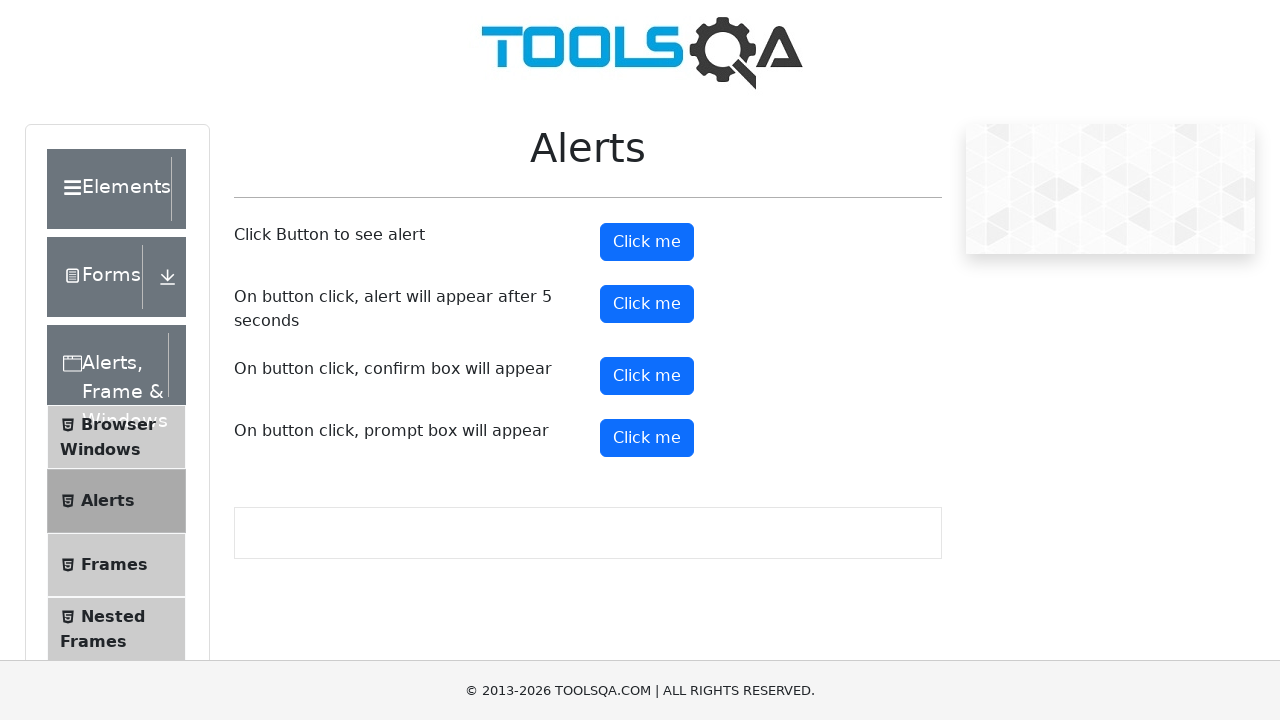

Clicked prompt button to trigger alert dialog at (647, 438) on #promtButton
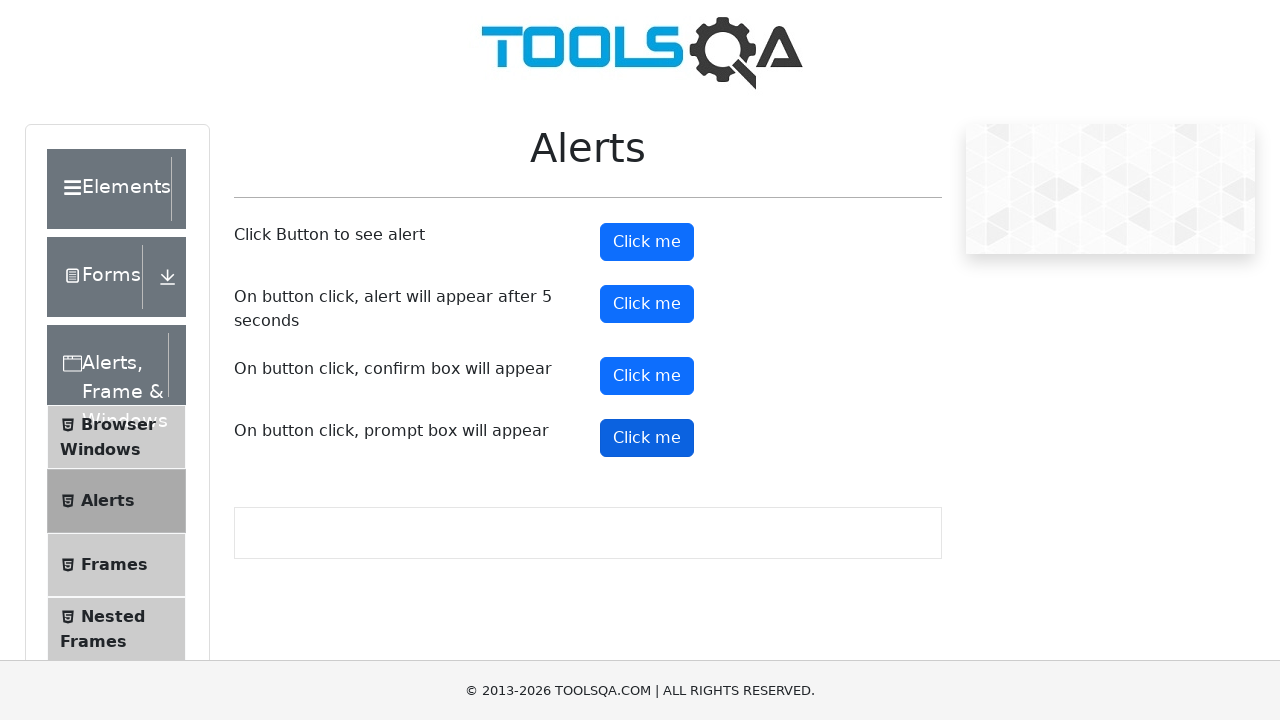

Set up dialog handler to accept prompt with text input 'test input text'
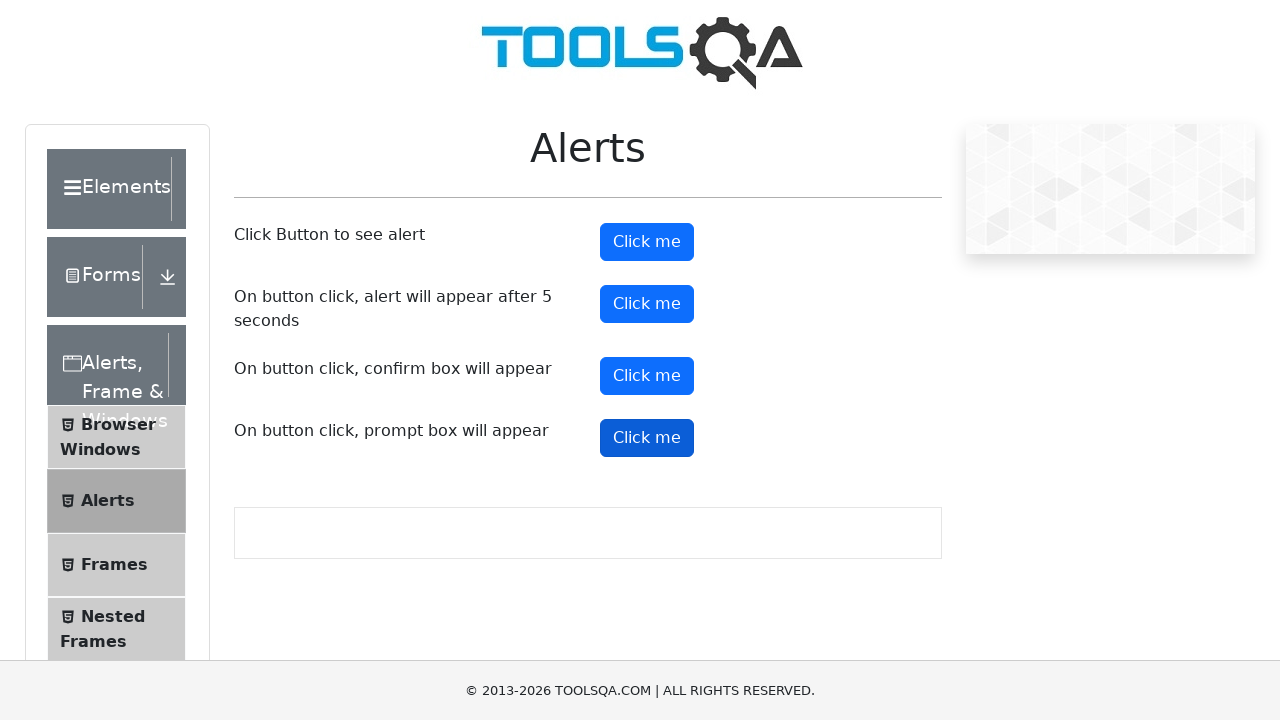

Waited 500ms for dialog to be processed
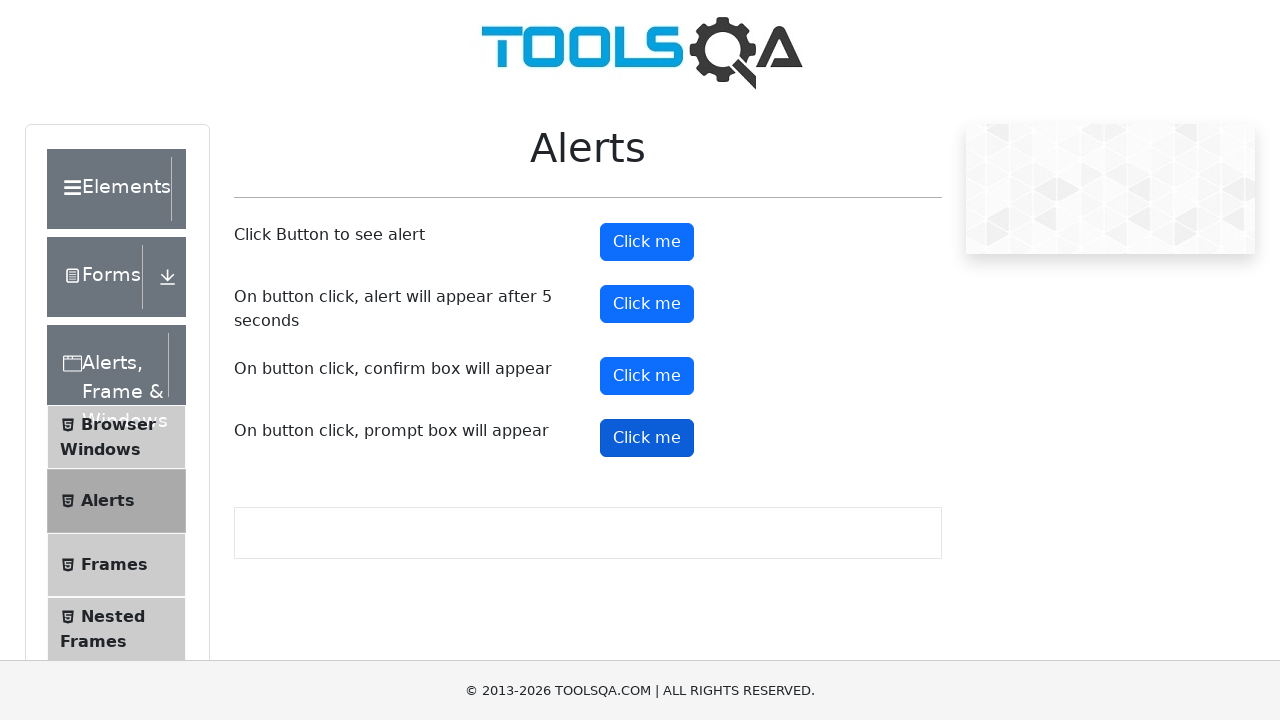

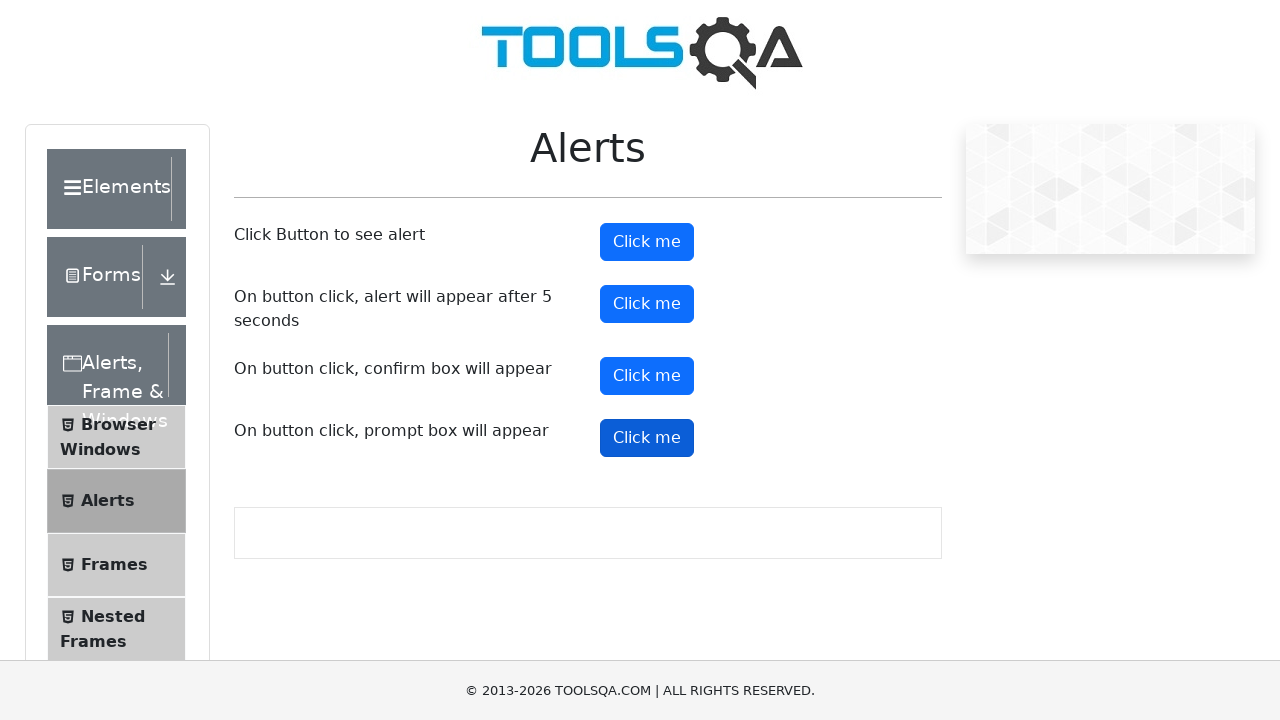